Tests static dropdown functionality by selecting options using three different methods: by index, by value, and by visible text on a currency dropdown.

Starting URL: https://rahulshettyacademy.com/dropdownsPractise/

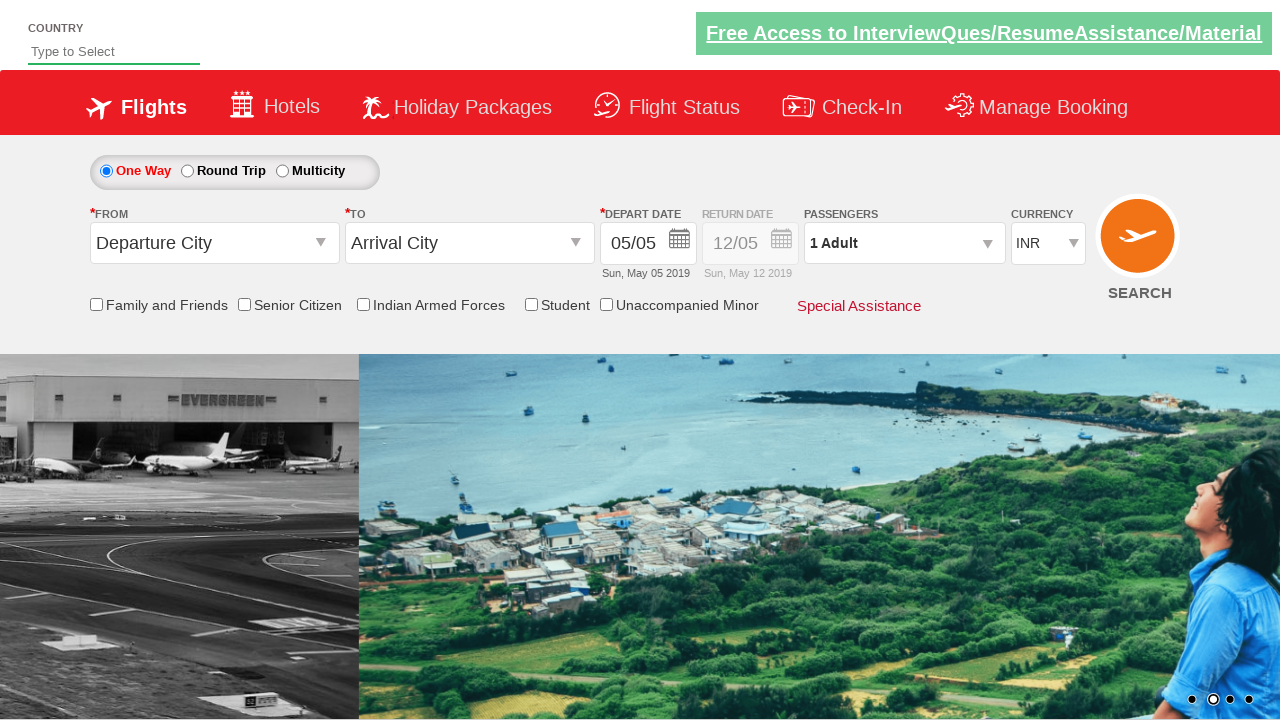

Selected currency dropdown option by index 1 on #ctl00_mainContent_DropDownListCurrency
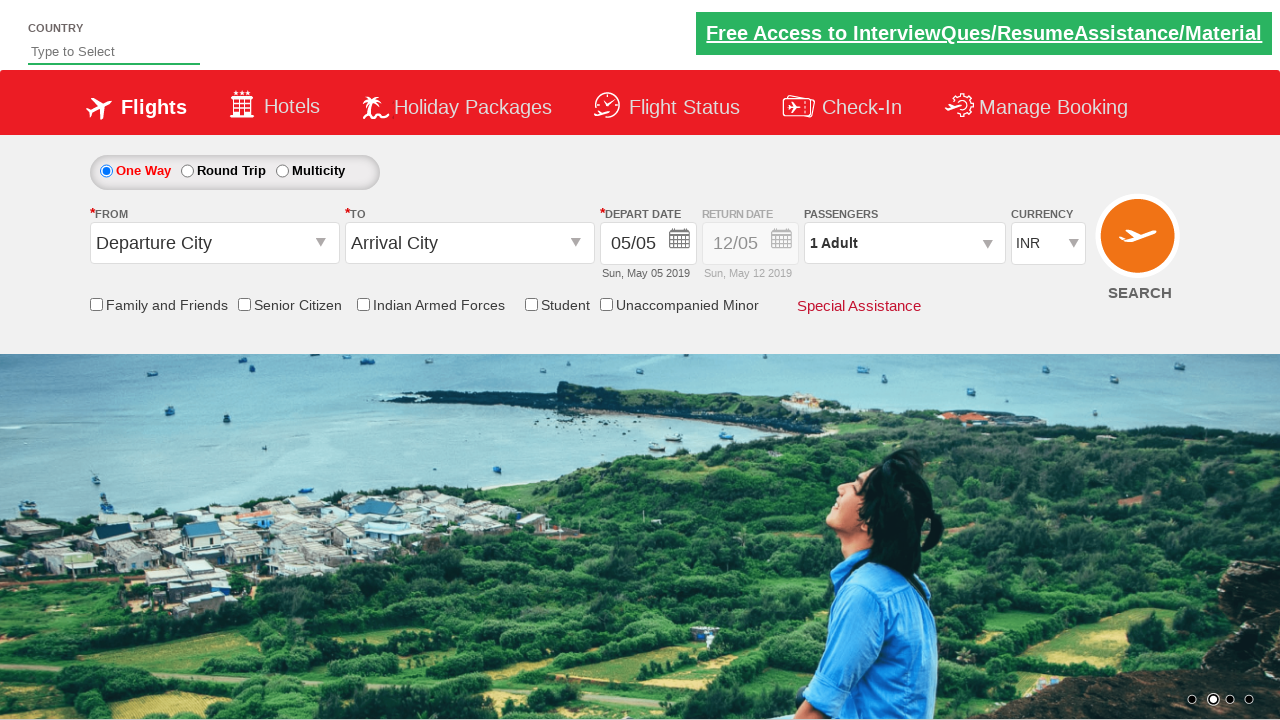

Selected currency dropdown option by value 'AED' on #ctl00_mainContent_DropDownListCurrency
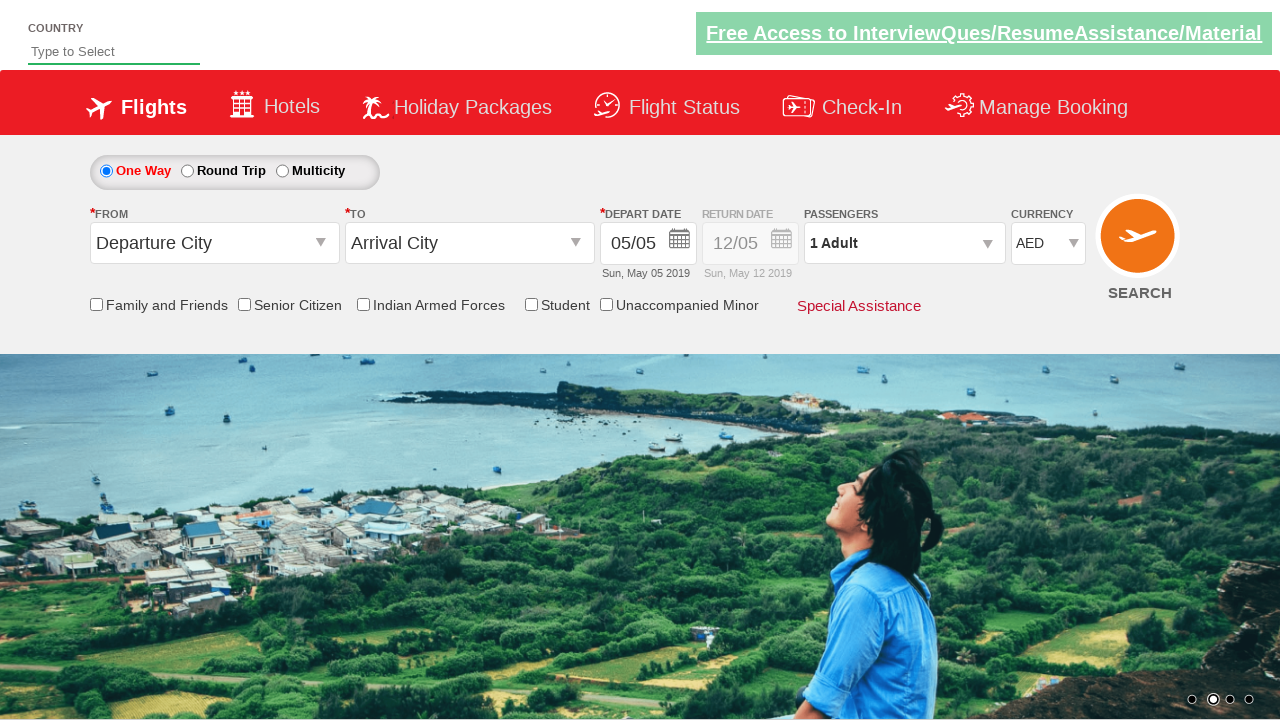

Selected currency dropdown option by visible text 'USD' on #ctl00_mainContent_DropDownListCurrency
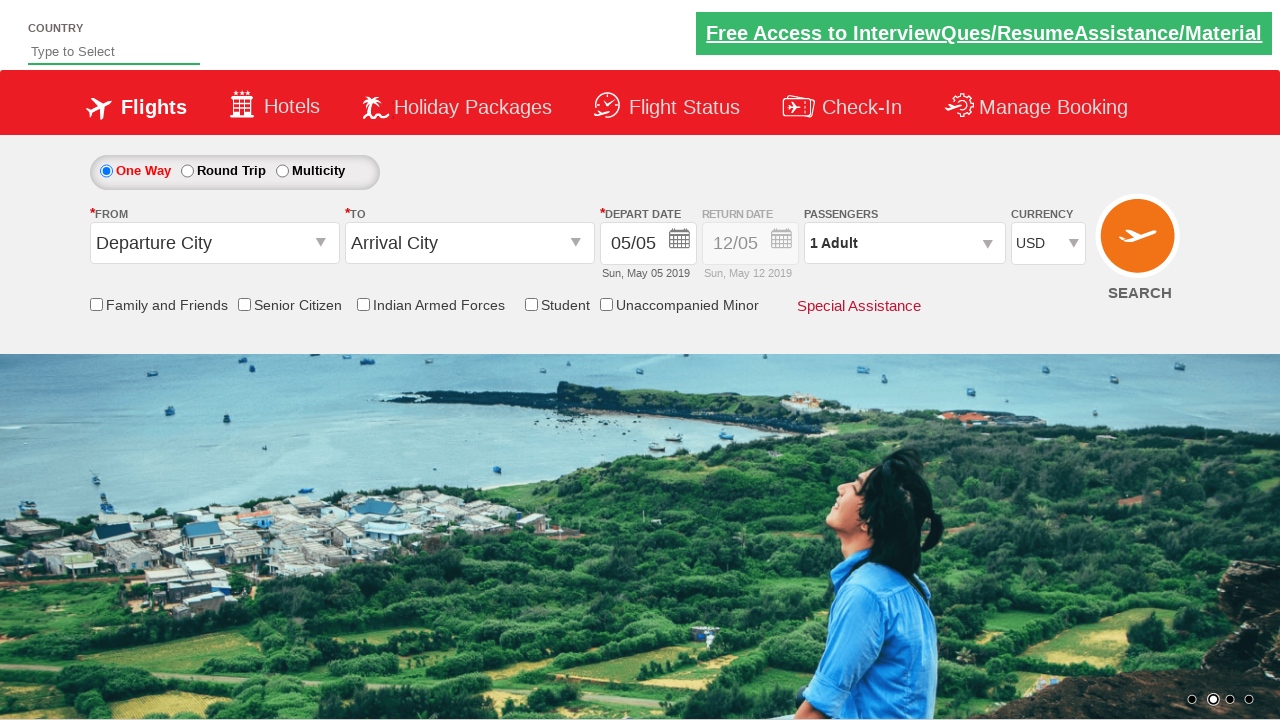

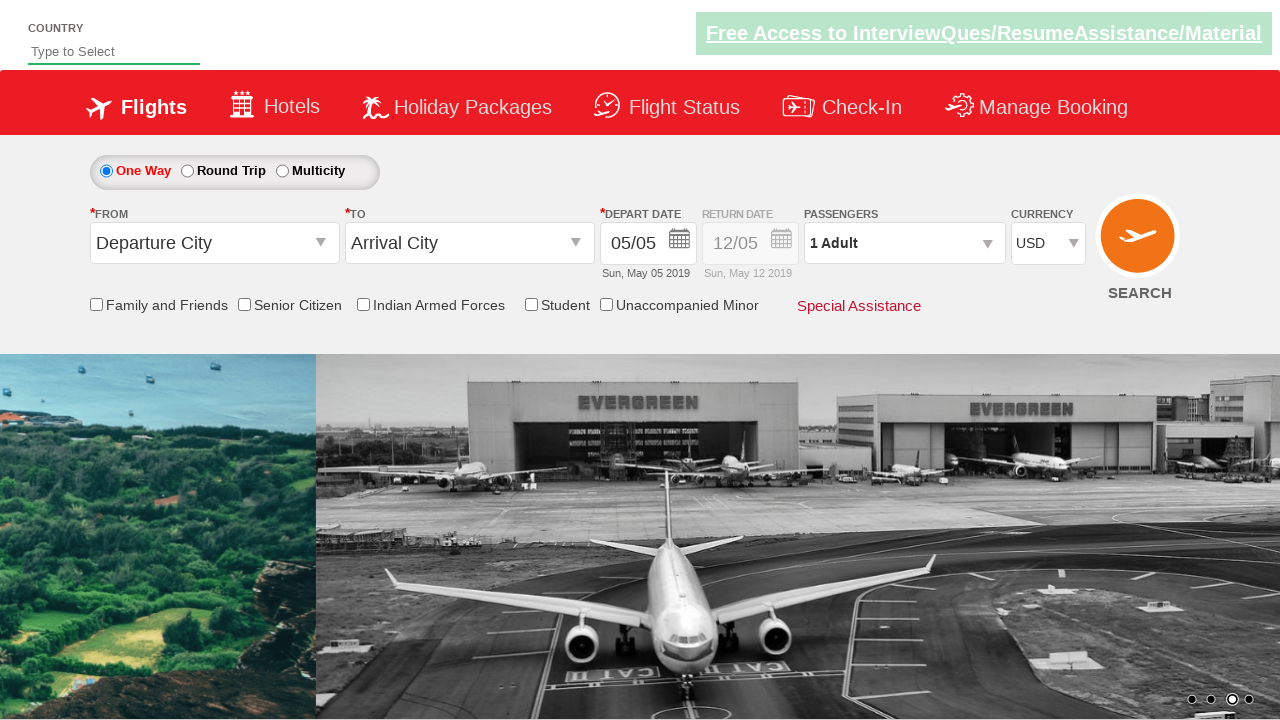